Tests that new todo items are appended to the bottom of the list and count is displayed correctly

Starting URL: https://demo.playwright.dev/todomvc

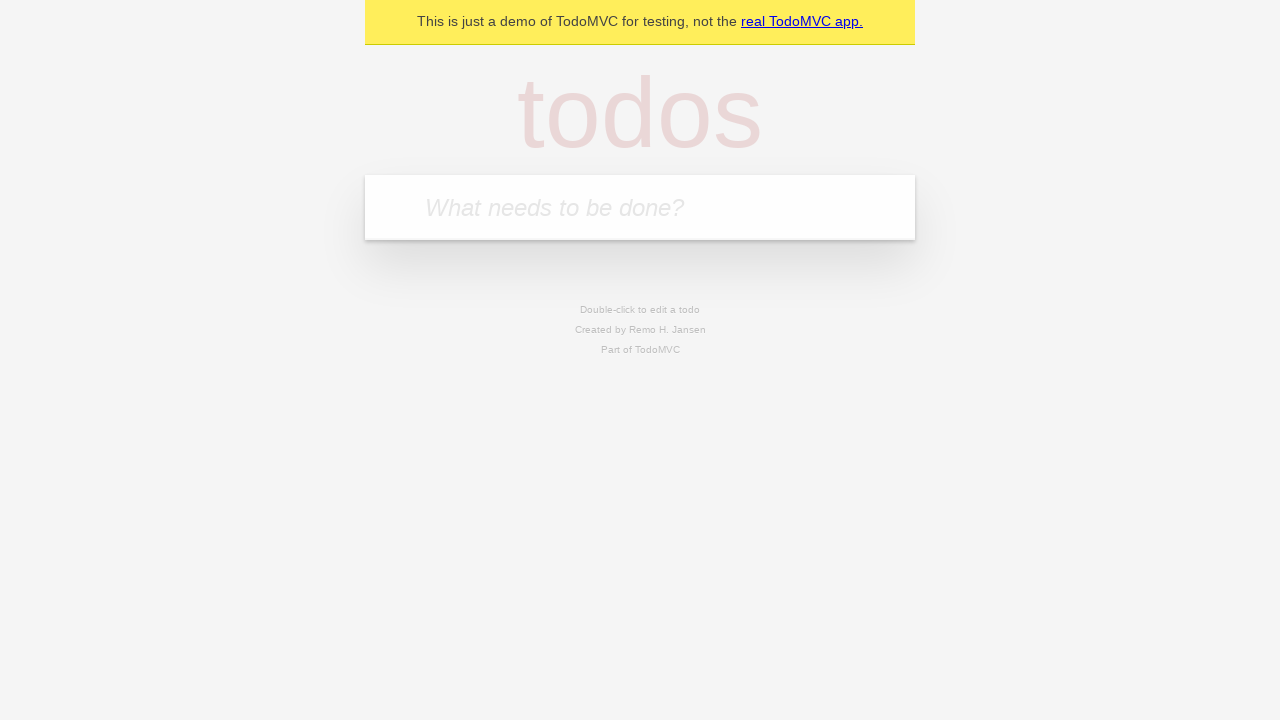

Located the todo input field with placeholder 'What needs to be done?'
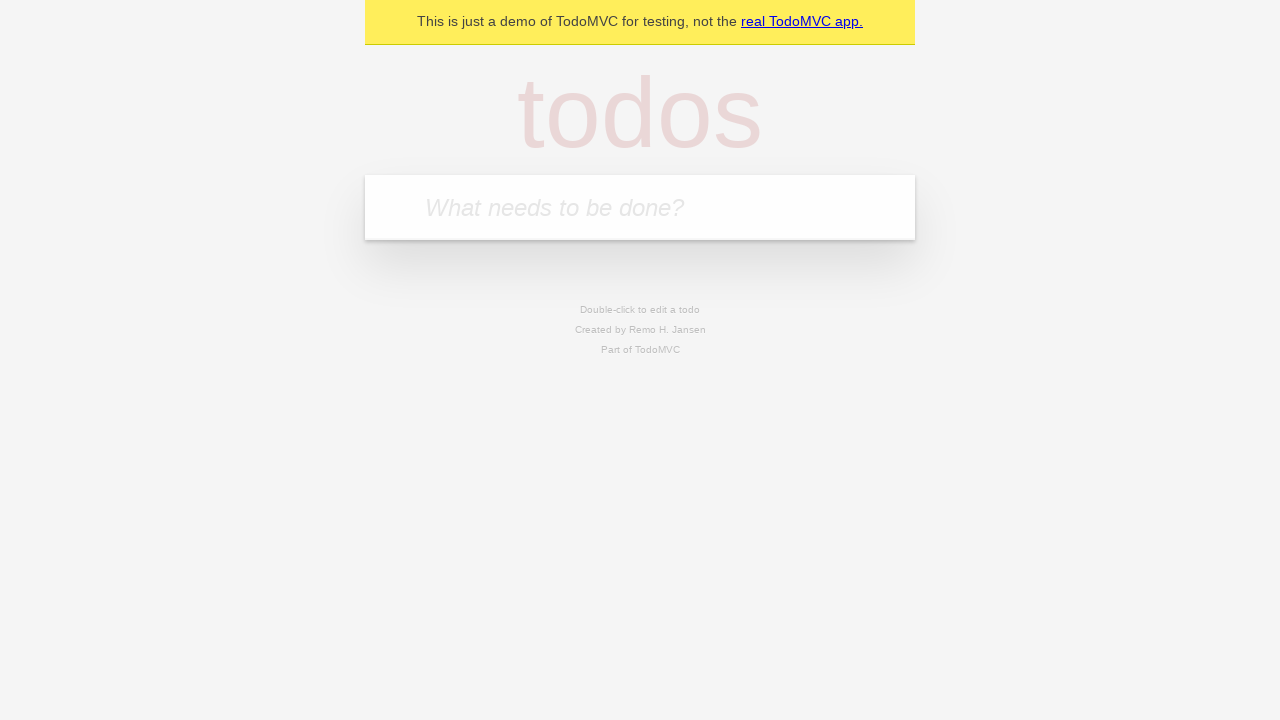

Filled todo input with 'buy some cheese' on internal:attr=[placeholder="What needs to be done?"i]
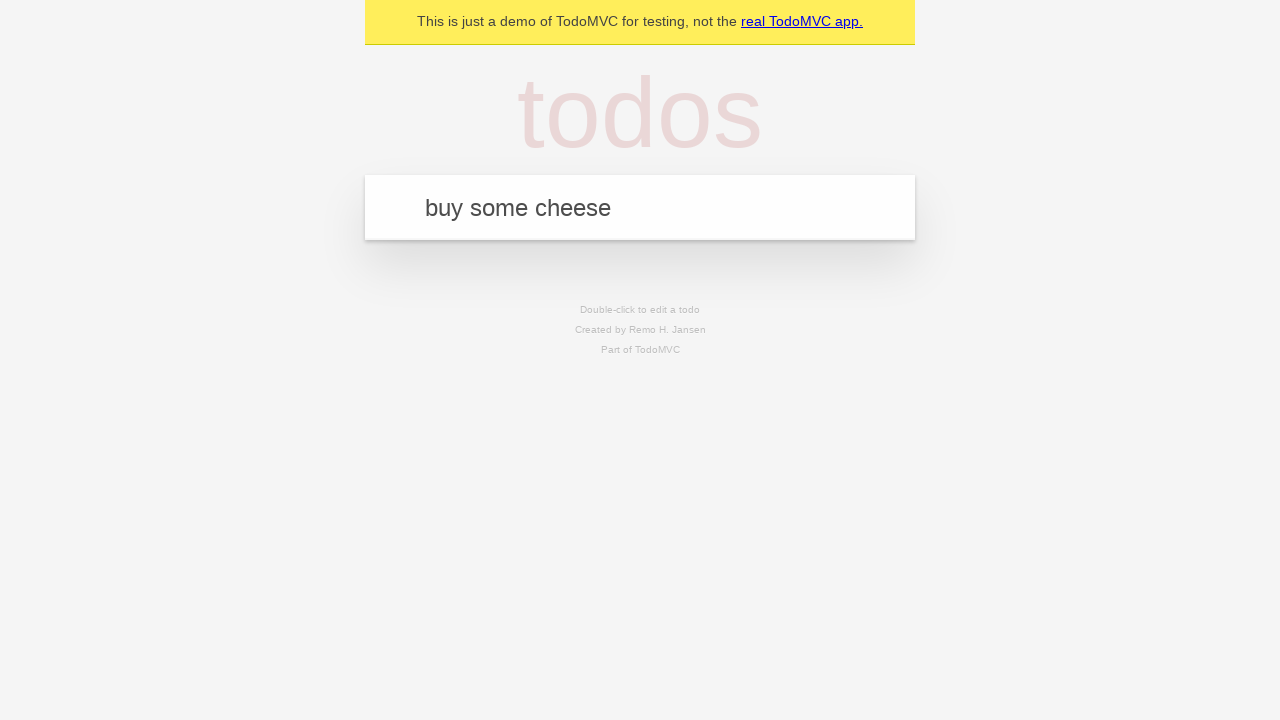

Pressed Enter to add 'buy some cheese' to the todo list on internal:attr=[placeholder="What needs to be done?"i]
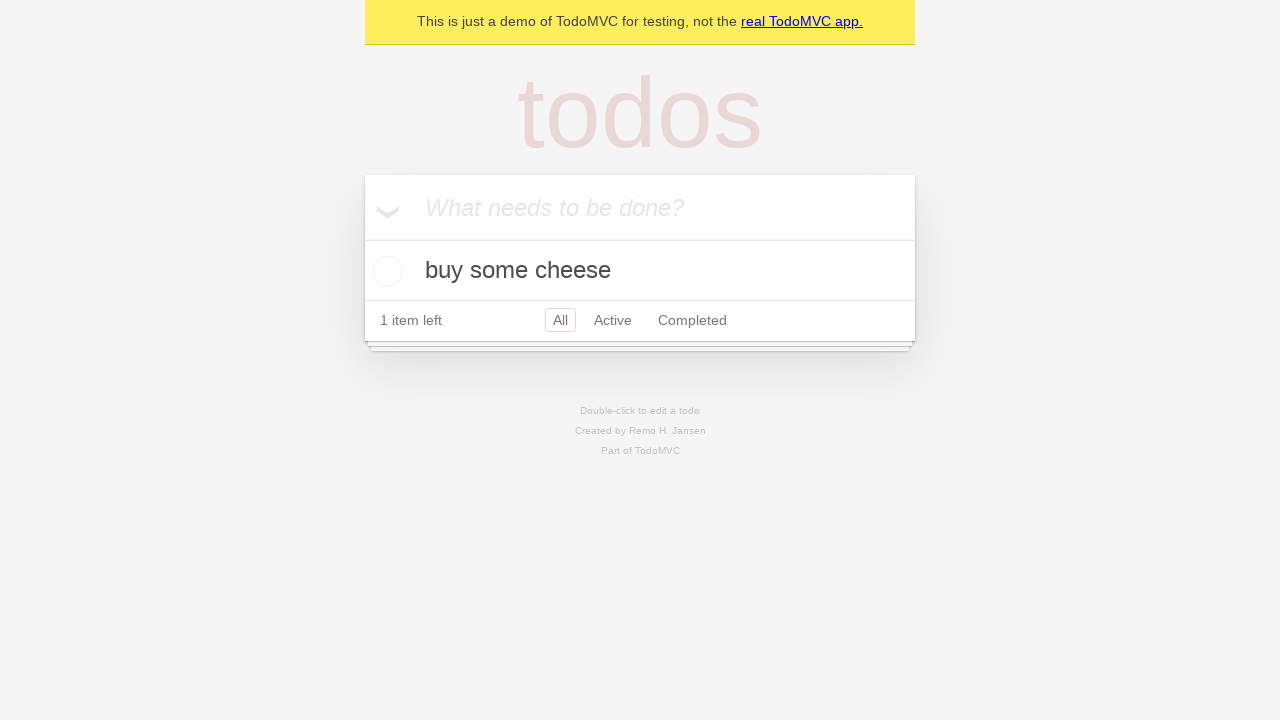

Filled todo input with 'feed the cat' on internal:attr=[placeholder="What needs to be done?"i]
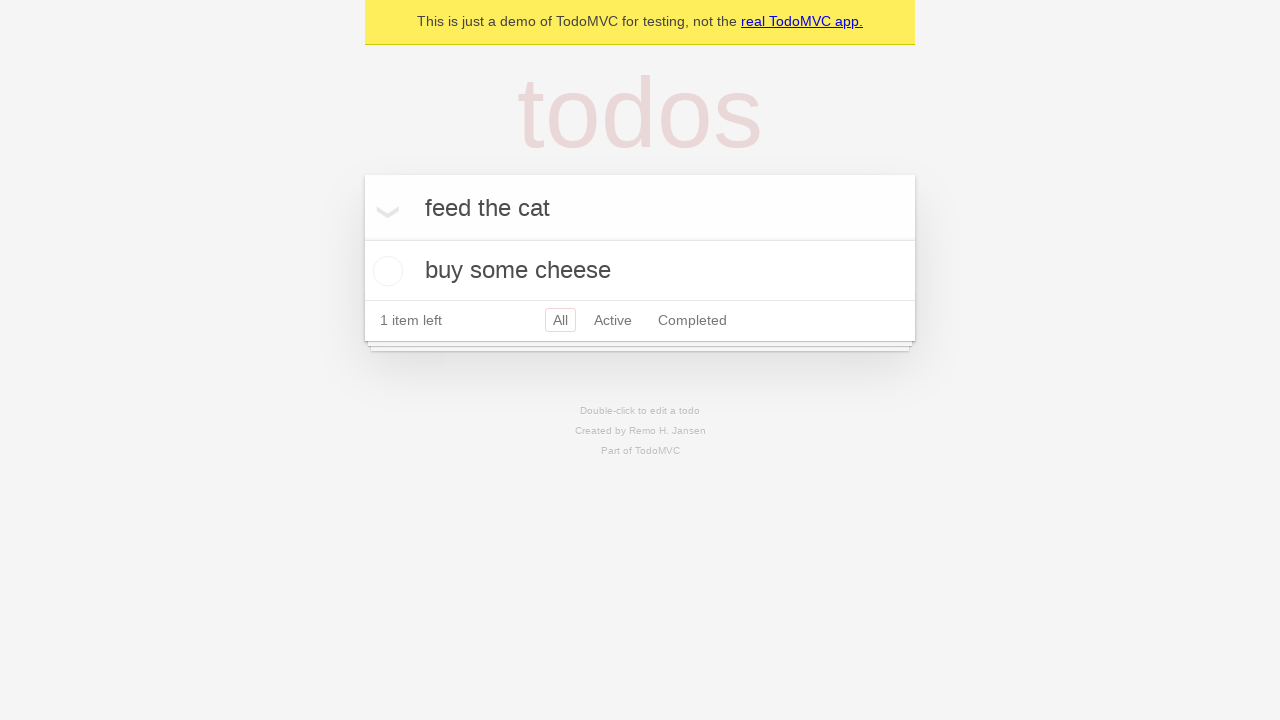

Pressed Enter to add 'feed the cat' to the todo list on internal:attr=[placeholder="What needs to be done?"i]
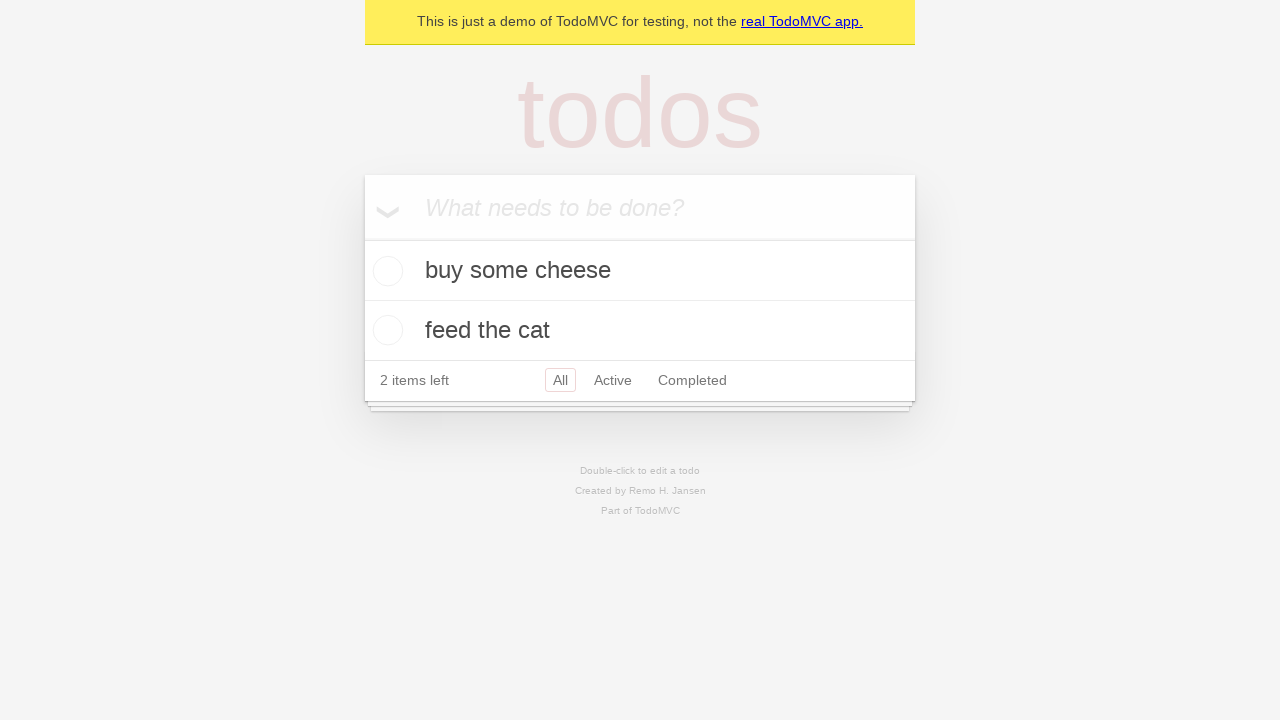

Filled todo input with 'book a doctors appointment' on internal:attr=[placeholder="What needs to be done?"i]
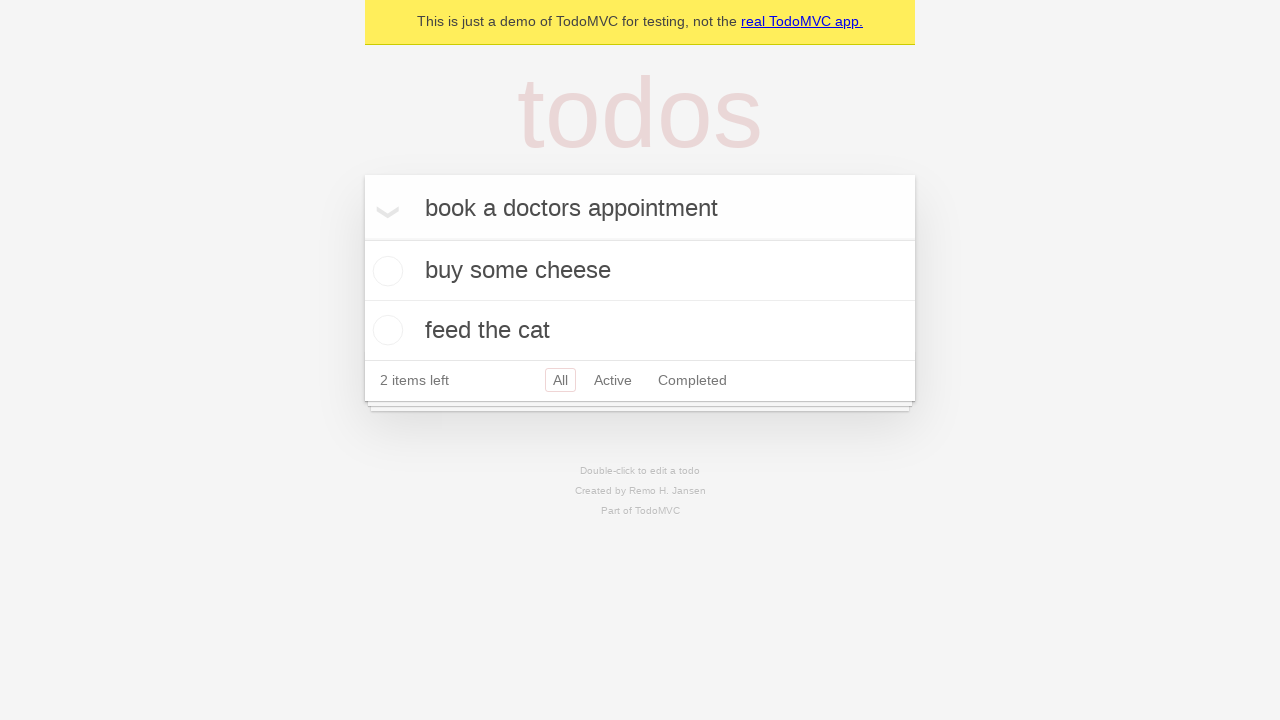

Pressed Enter to add 'book a doctors appointment' to the todo list on internal:attr=[placeholder="What needs to be done?"i]
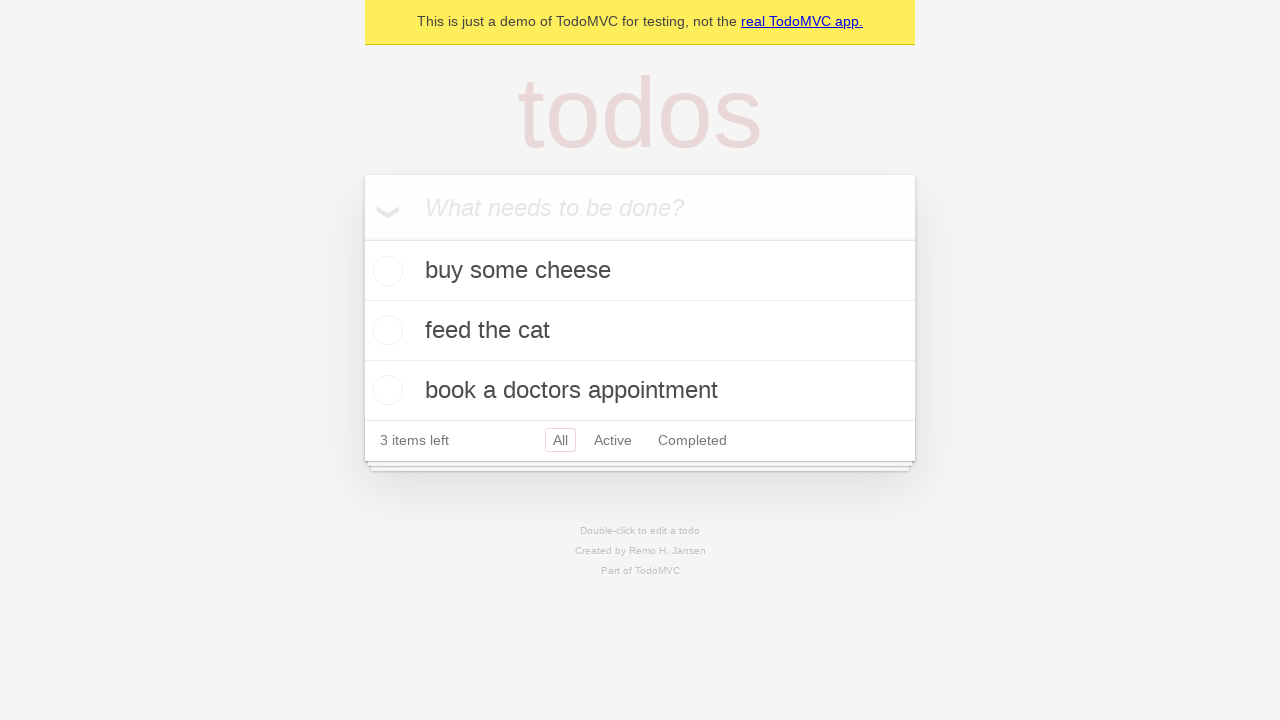

Verified that '3 items left' counter is displayed
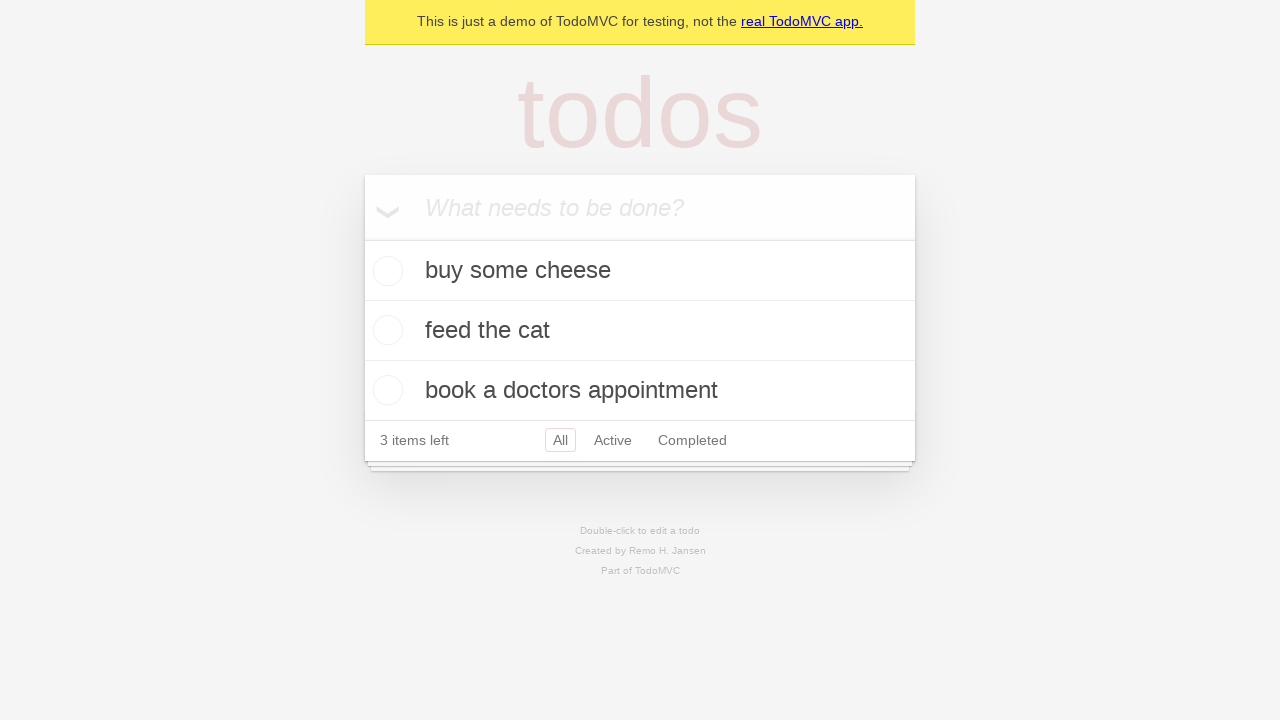

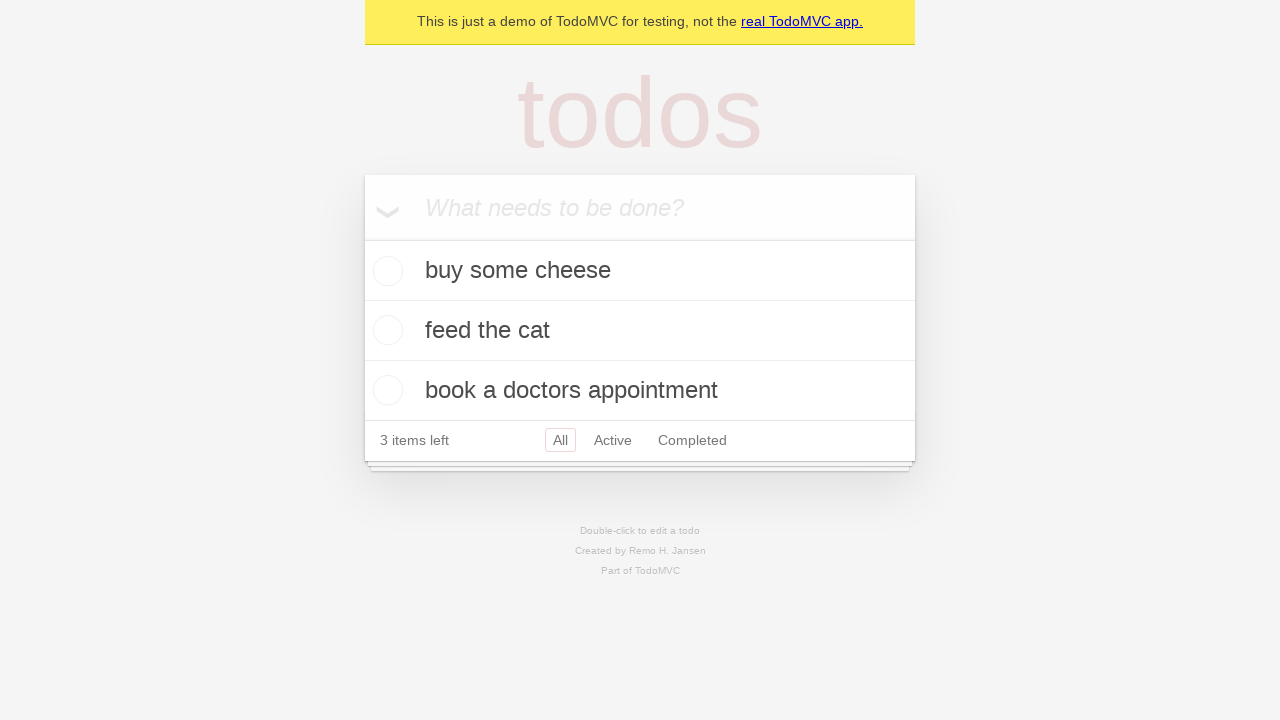